Scrolls down the page until a specific element containing 'JavaScript for DoExponent' text is visible

Starting URL: http://www.anaesthetist.com/mnm/javascript/calc.htm

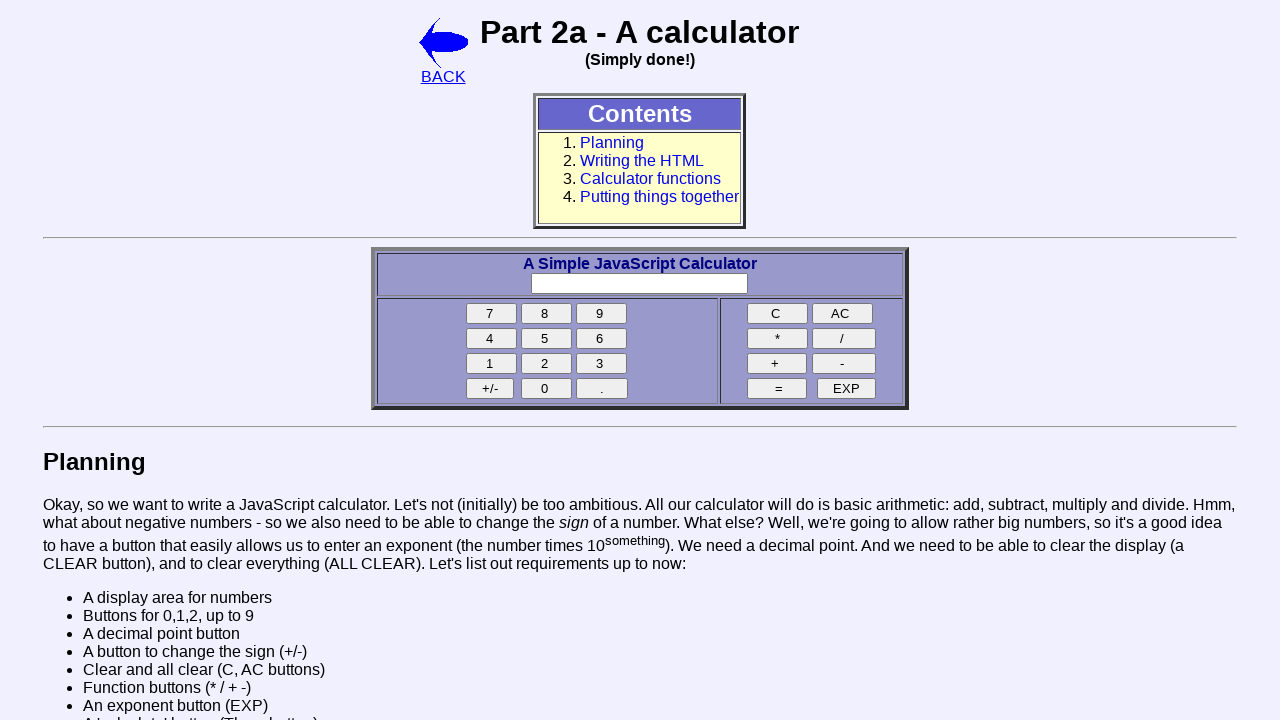

Located element containing 'JavaScript for DoExponent' text
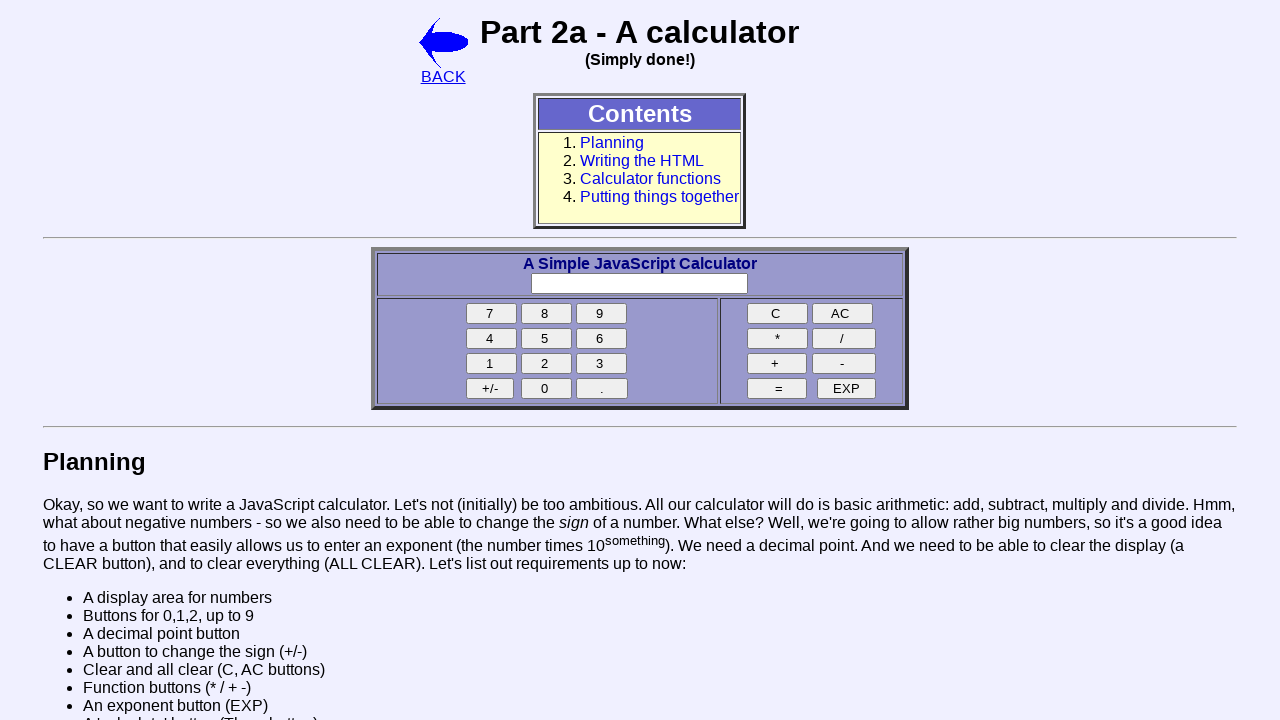

Scrolled down until 'JavaScript for DoExponent' element is visible
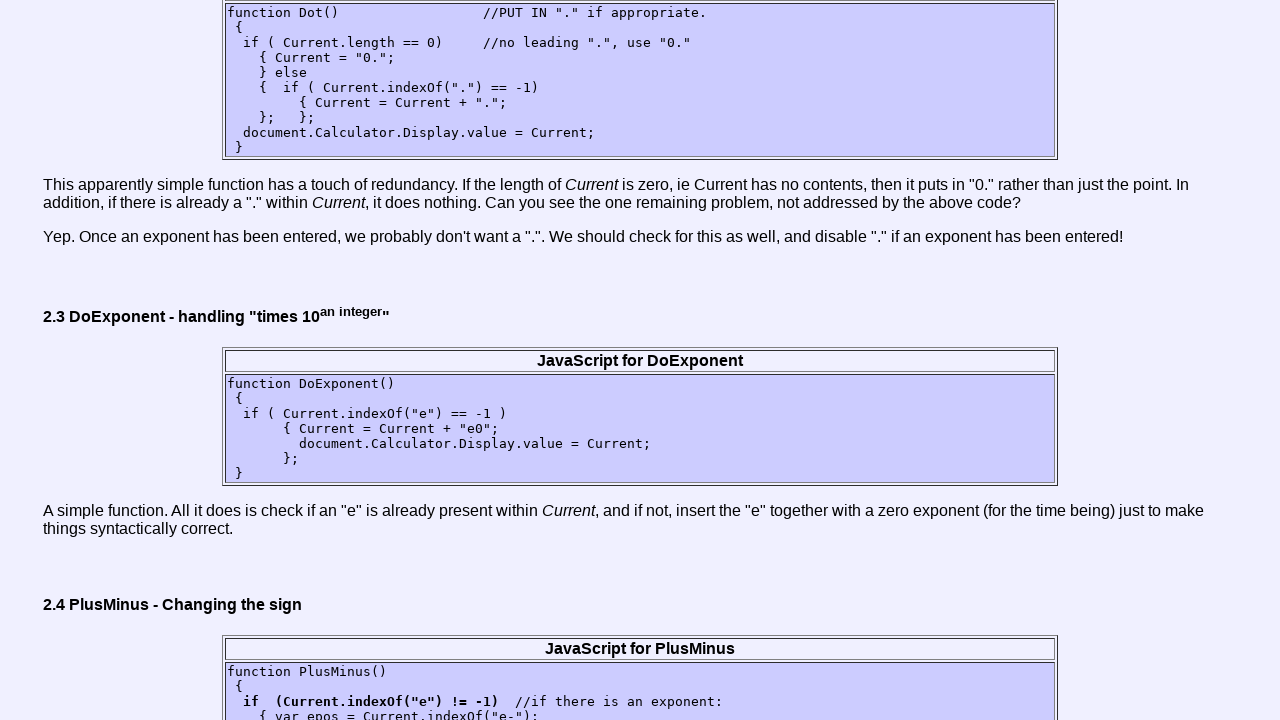

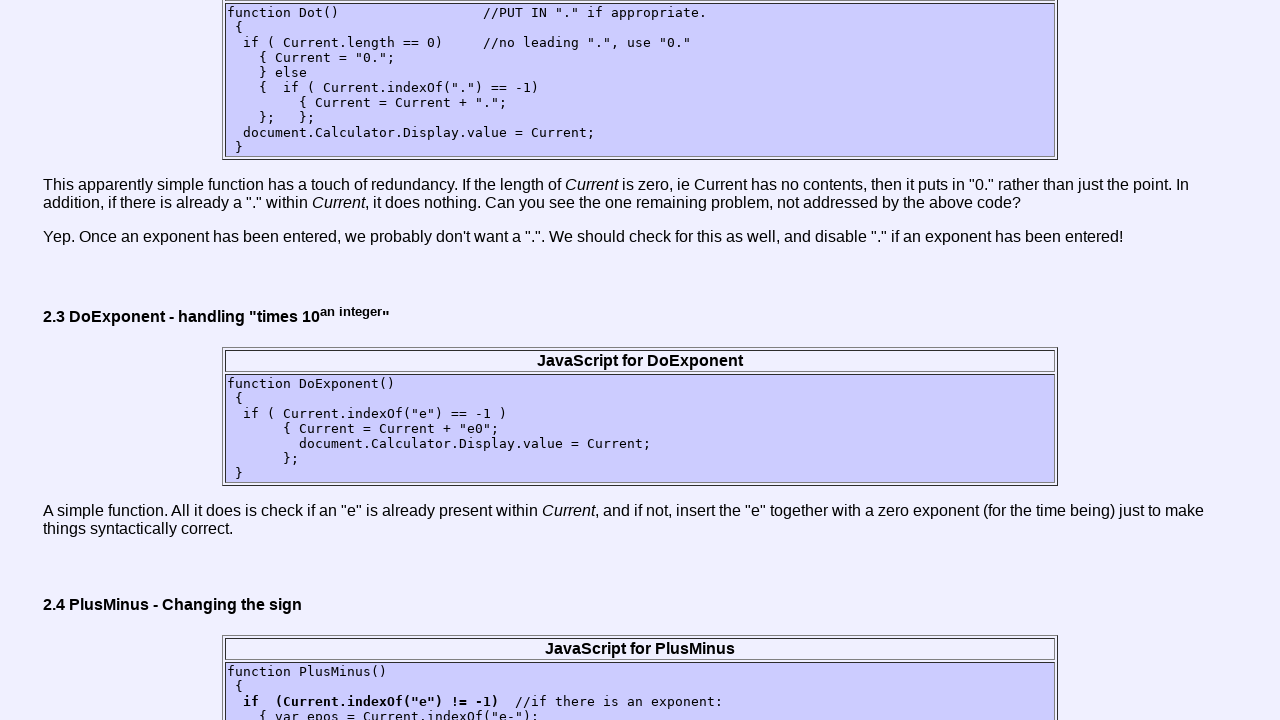